Tests a Brazilian government contact form by accepting terms, filling out personal information (name, country, CEP/postal code, gender, age range, email), and submitting a message to the presidency.

Starting URL: https://falepr.presidencia.gov.br/form/

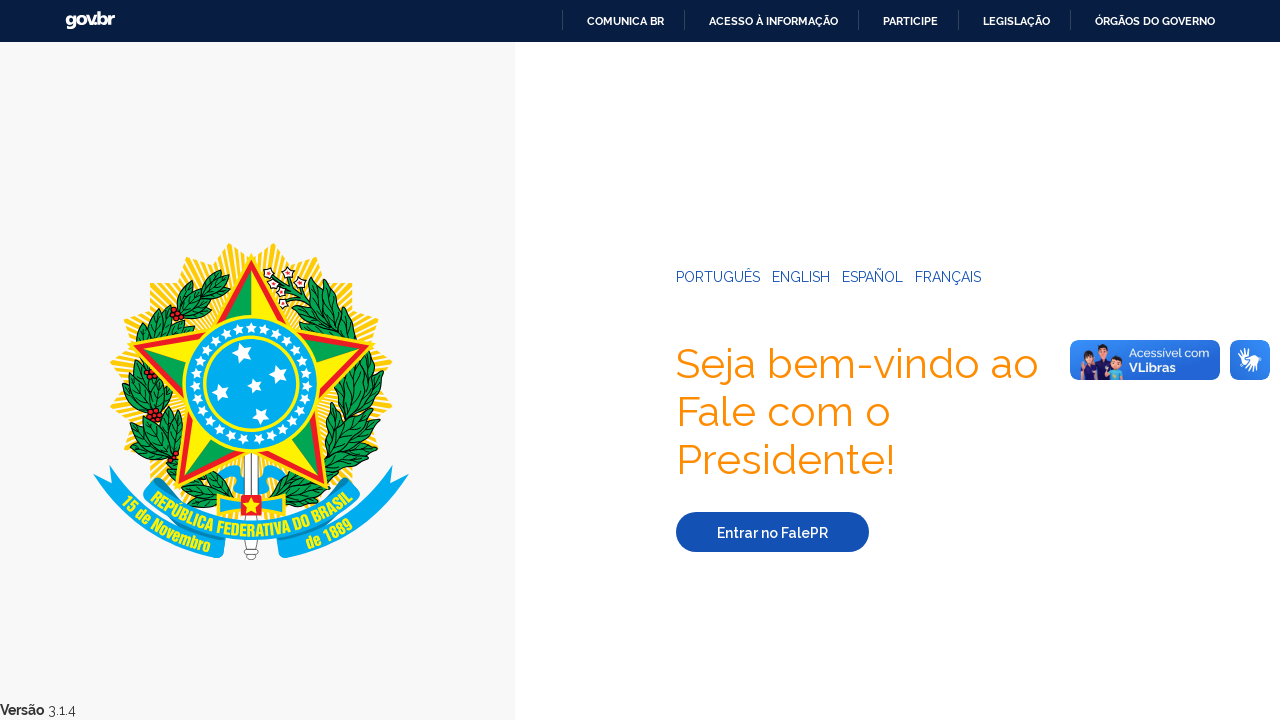

Attempted to execute acessarSistema() JavaScript function
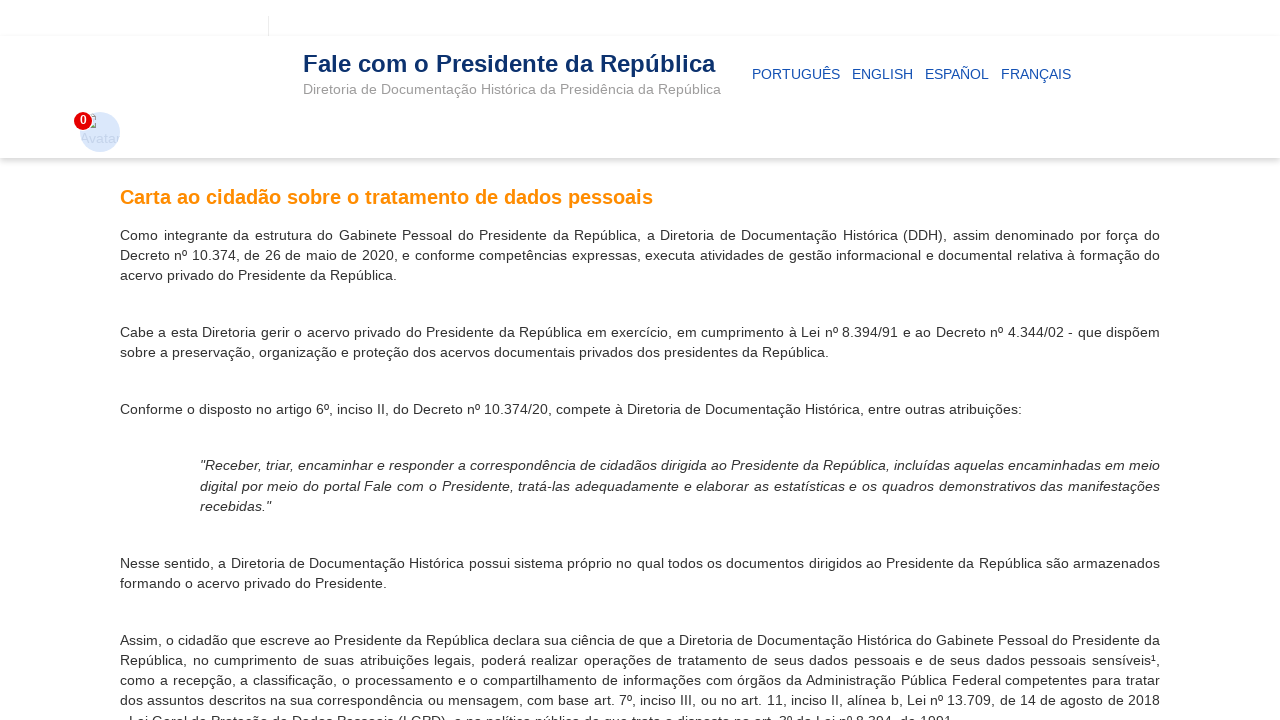

Waited 1 second for form to load
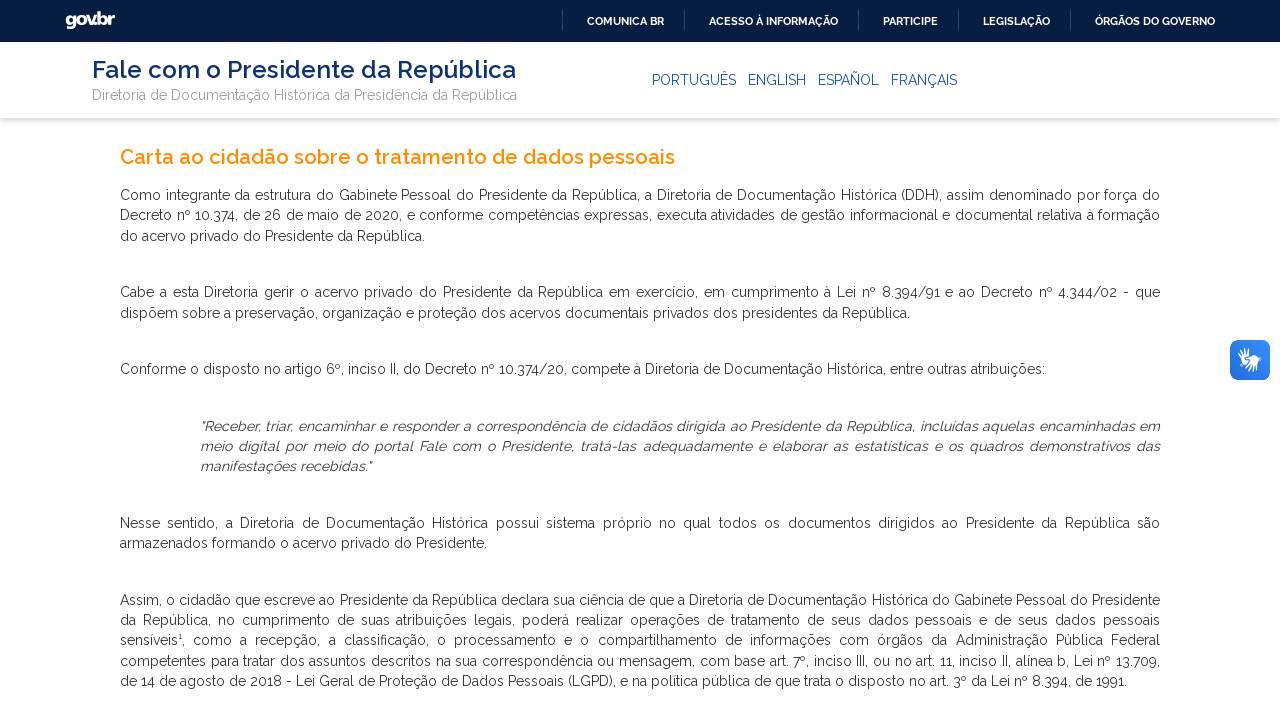

Clicked first terms and conditions checkbox at (408, 361) on xpath=//*[@id="form"]/div[1]/div/div[1]/div/label
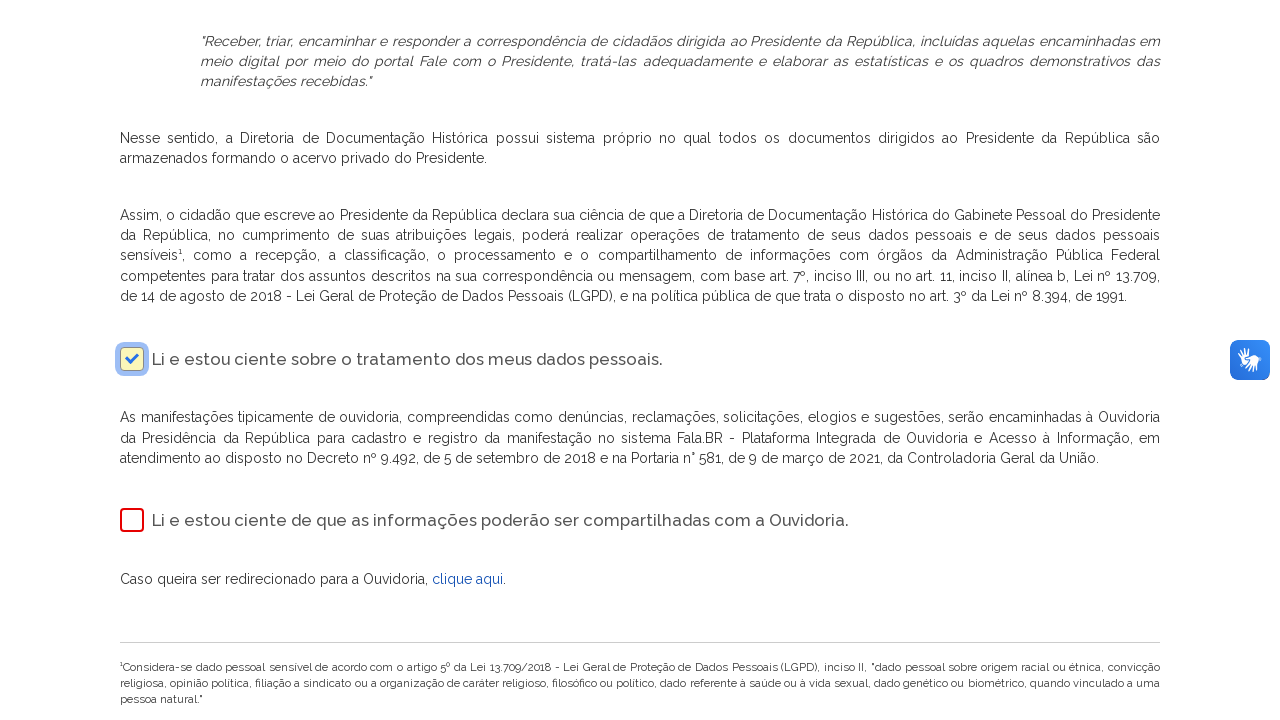

Clicked second terms and conditions checkbox at (500, 523) on xpath=//*[@id="form"]/div[1]/div/div[3]/div/label
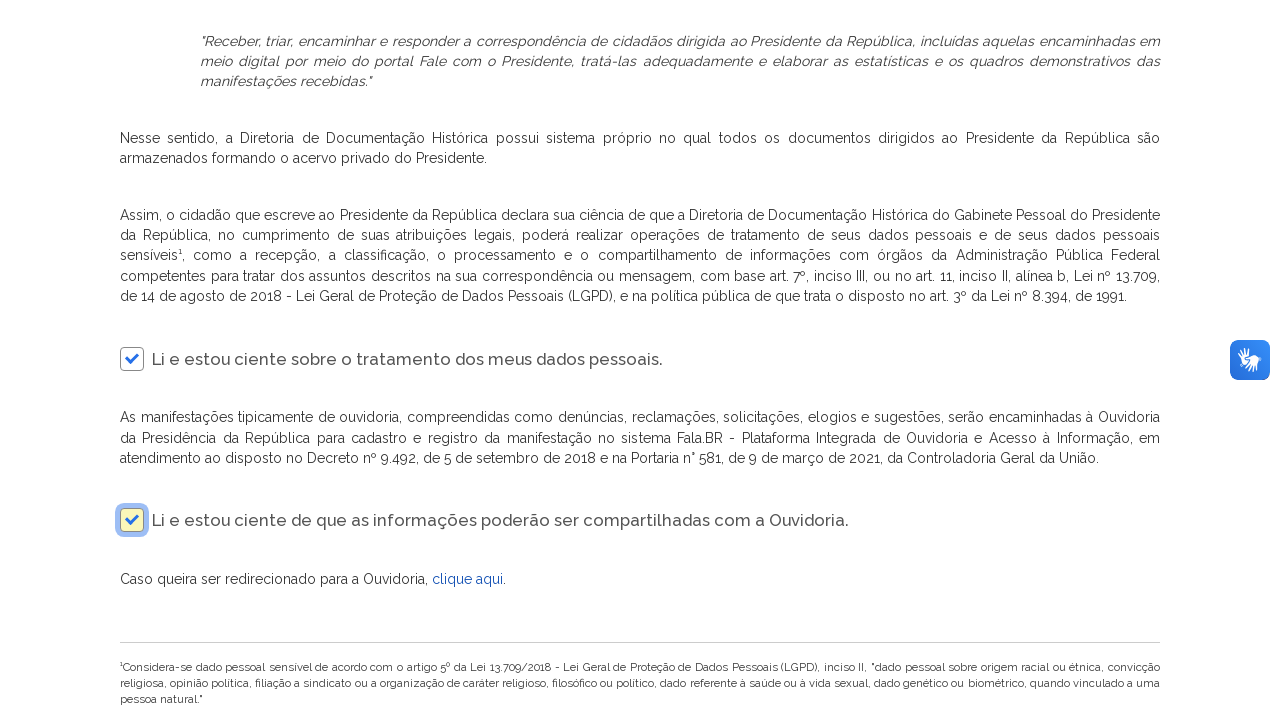

Waited 500ms for terms acceptance to process
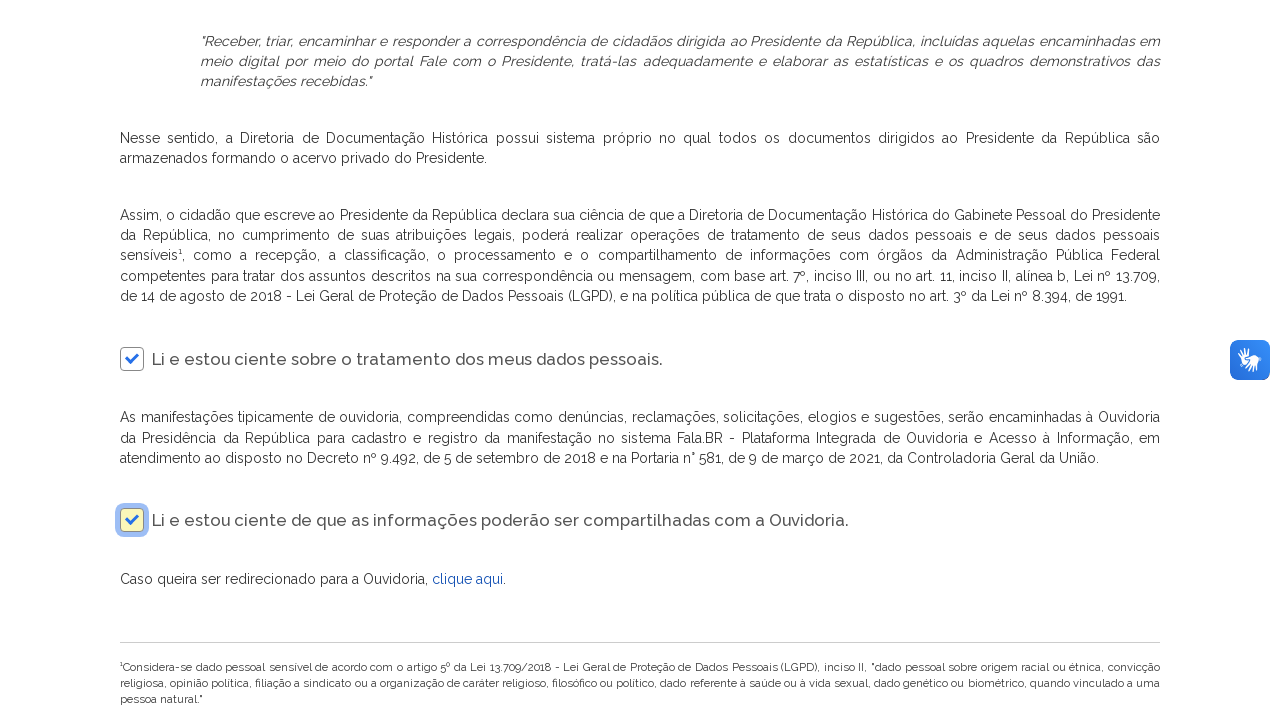

Clicked continue button after accepting terms at (198, 655) on xpath=//*[@id="form"]/div[2]/div/button
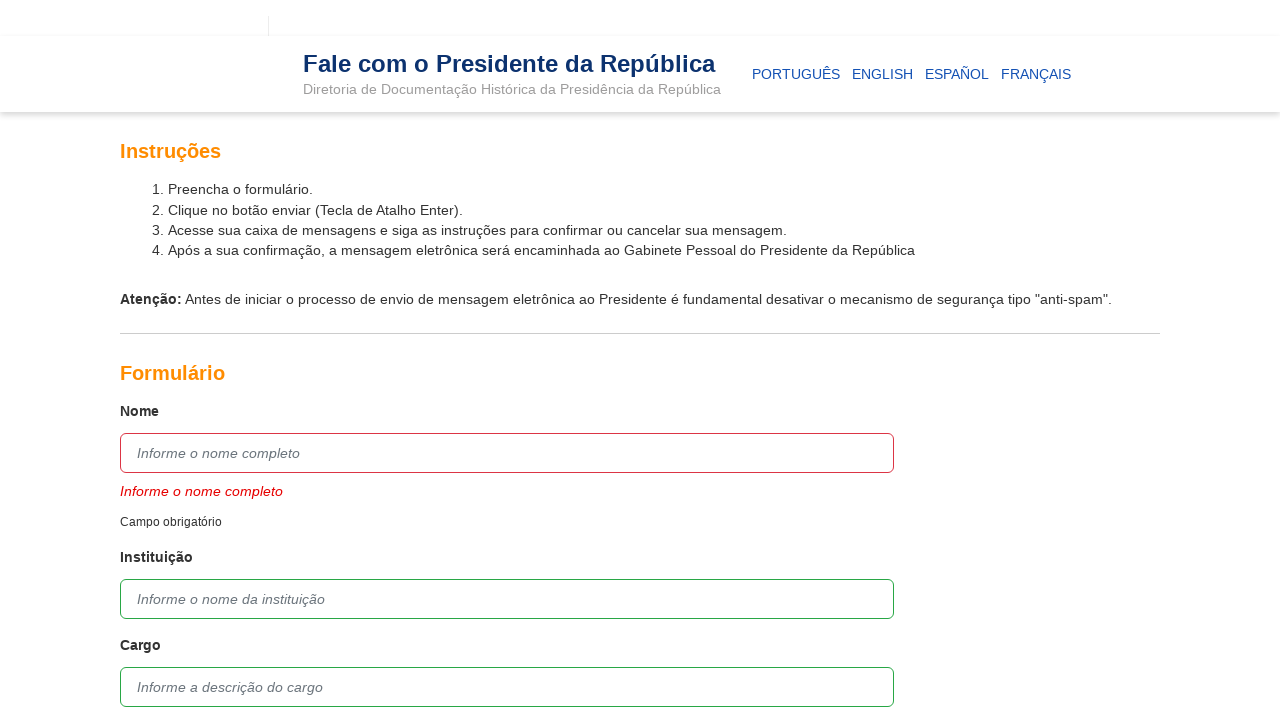

Waited 2 seconds for form page to load
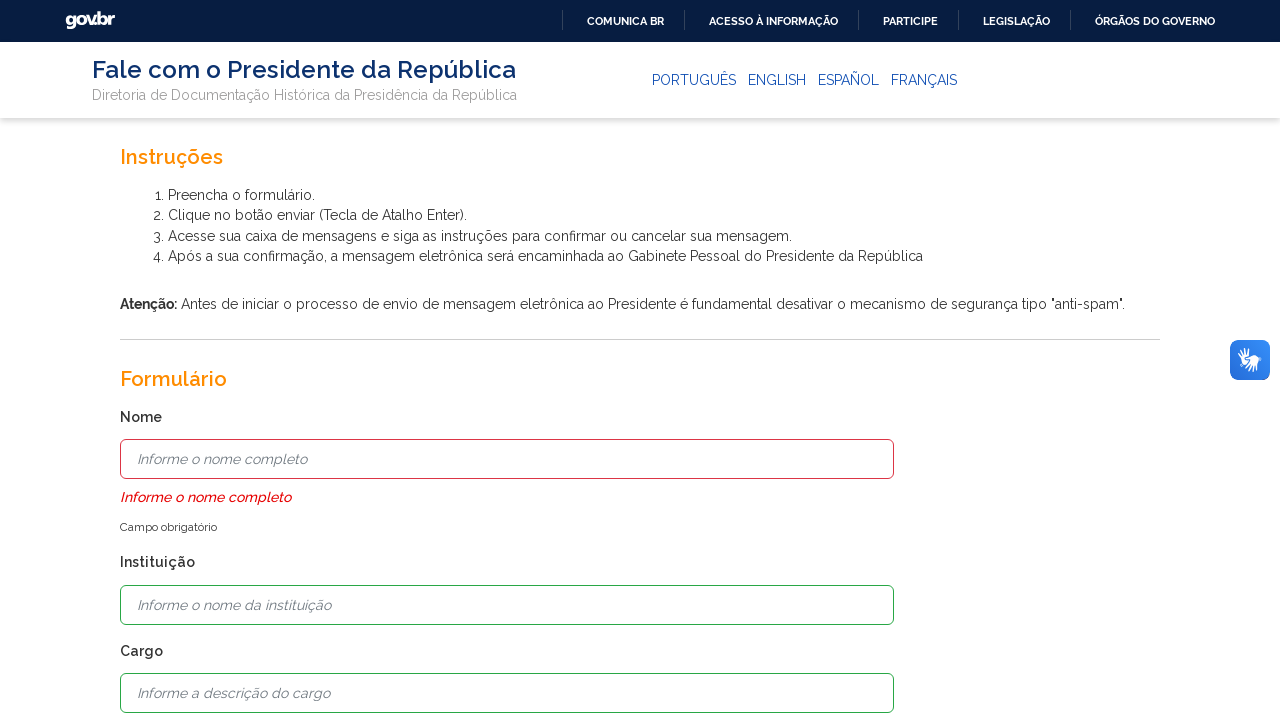

Filled name field with 'Maria Silva' on input[name='nom_agente']
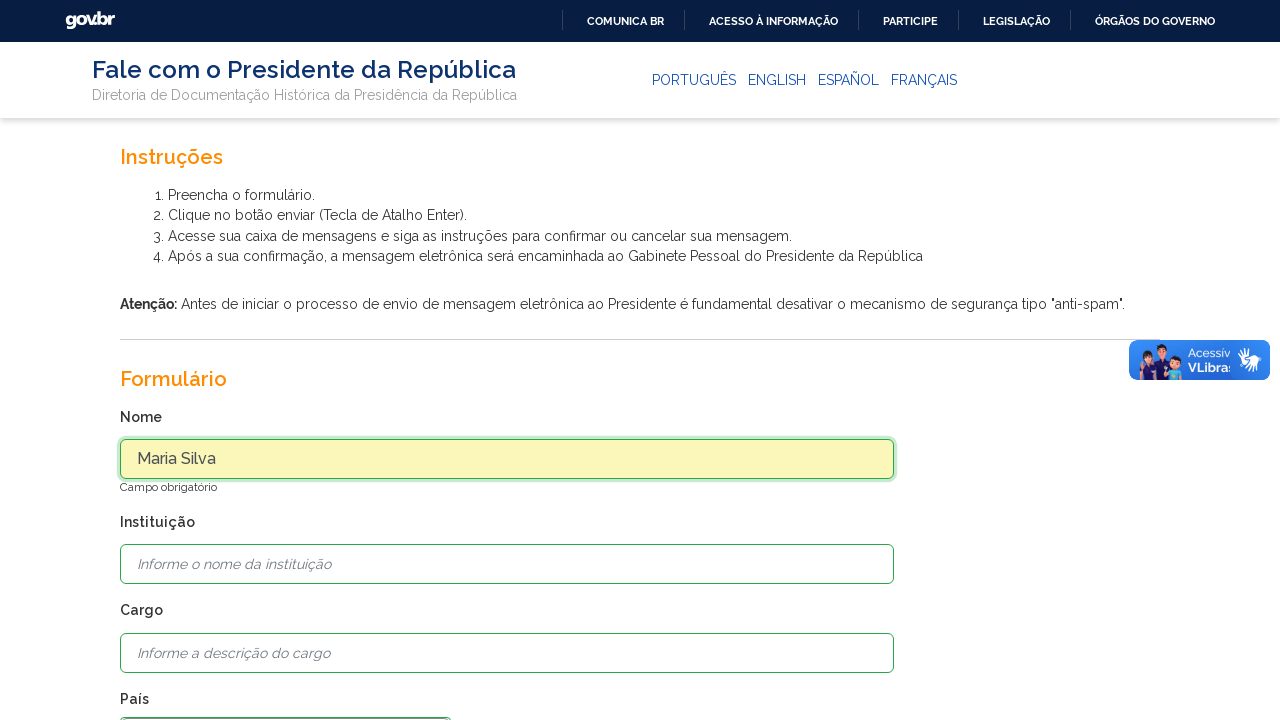

Clicked country dropdown at (285, 700) on xpath=//*[@id="form"]/div[4]/div/div/div[1]/button/div
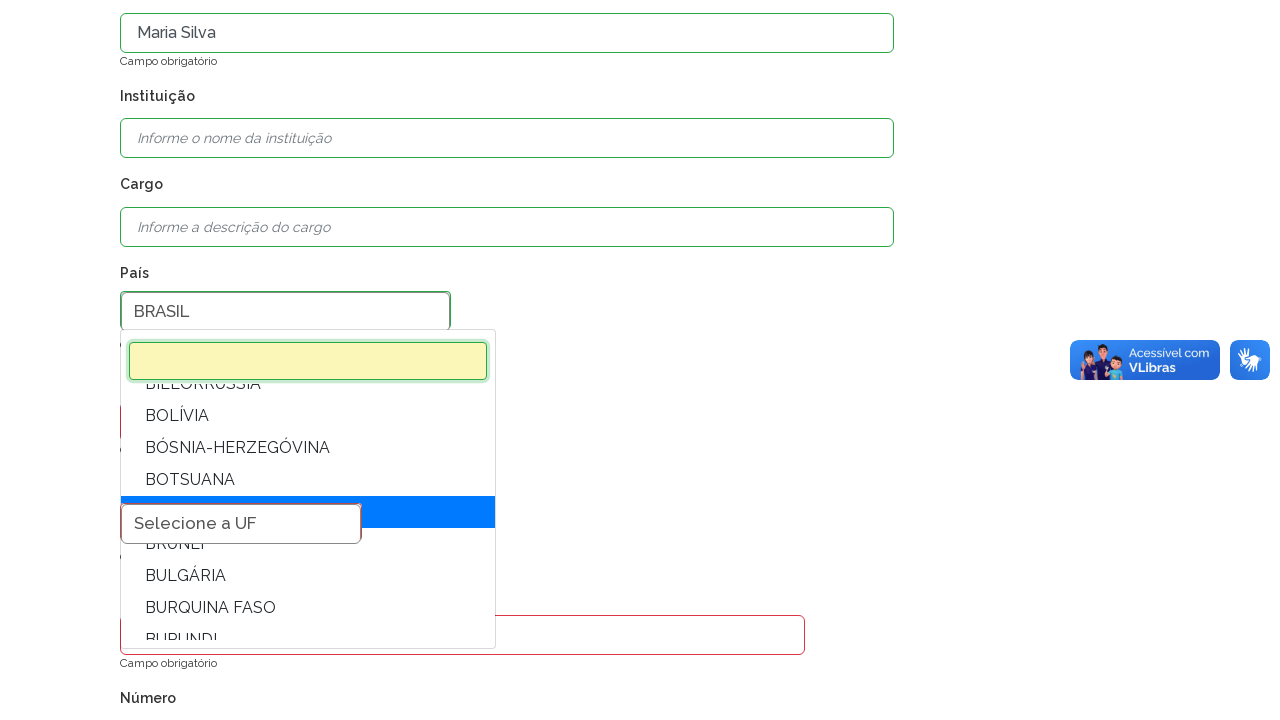

Selected Brazil from country dropdown at (308, 704) on xpath=//*[@id="form"]/div[4]/div/div/div[1]/div/div[2]/ul/li[29]
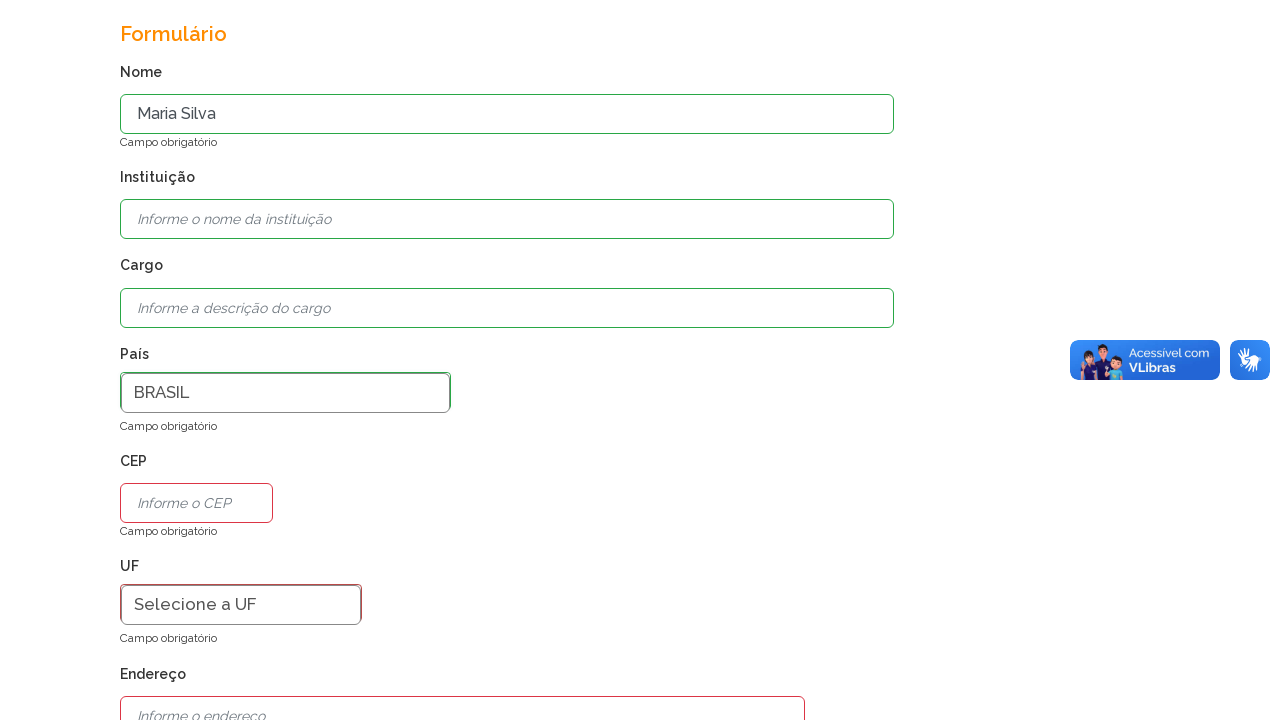

Filled CEP field with '01310100' on input[name='num_cep']
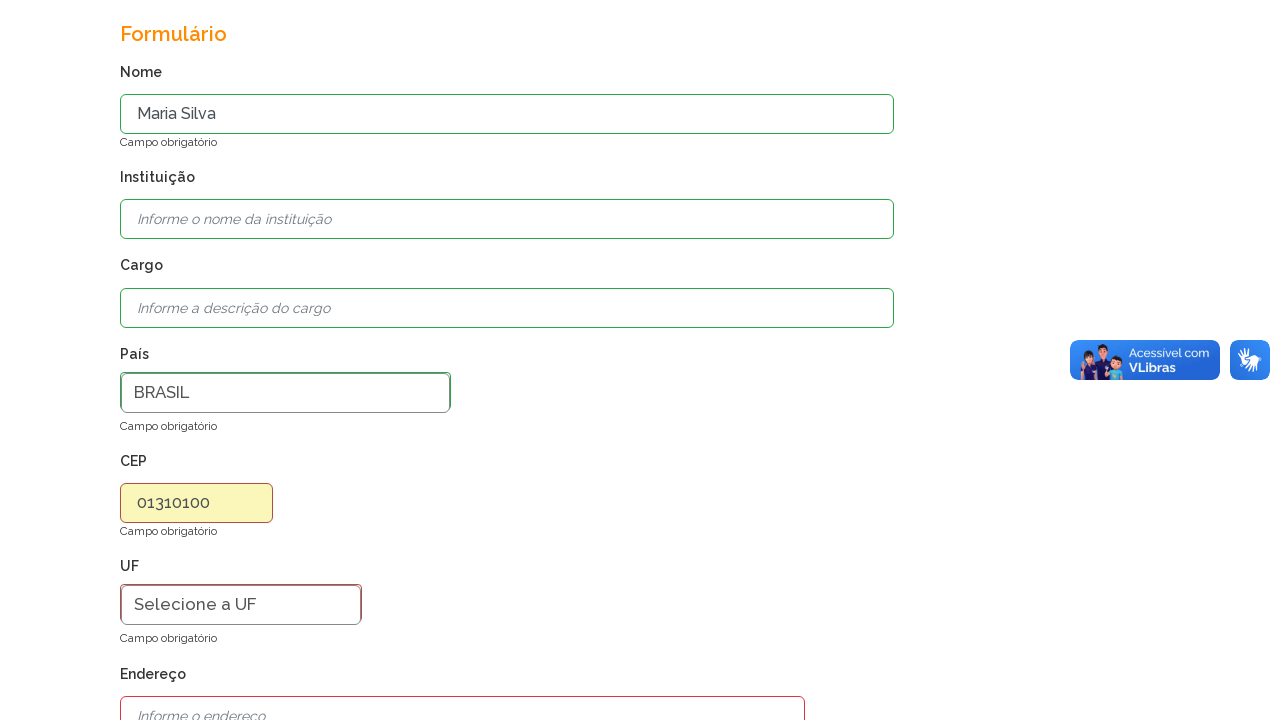

Pressed Enter to validate CEP on input[name='num_cep']
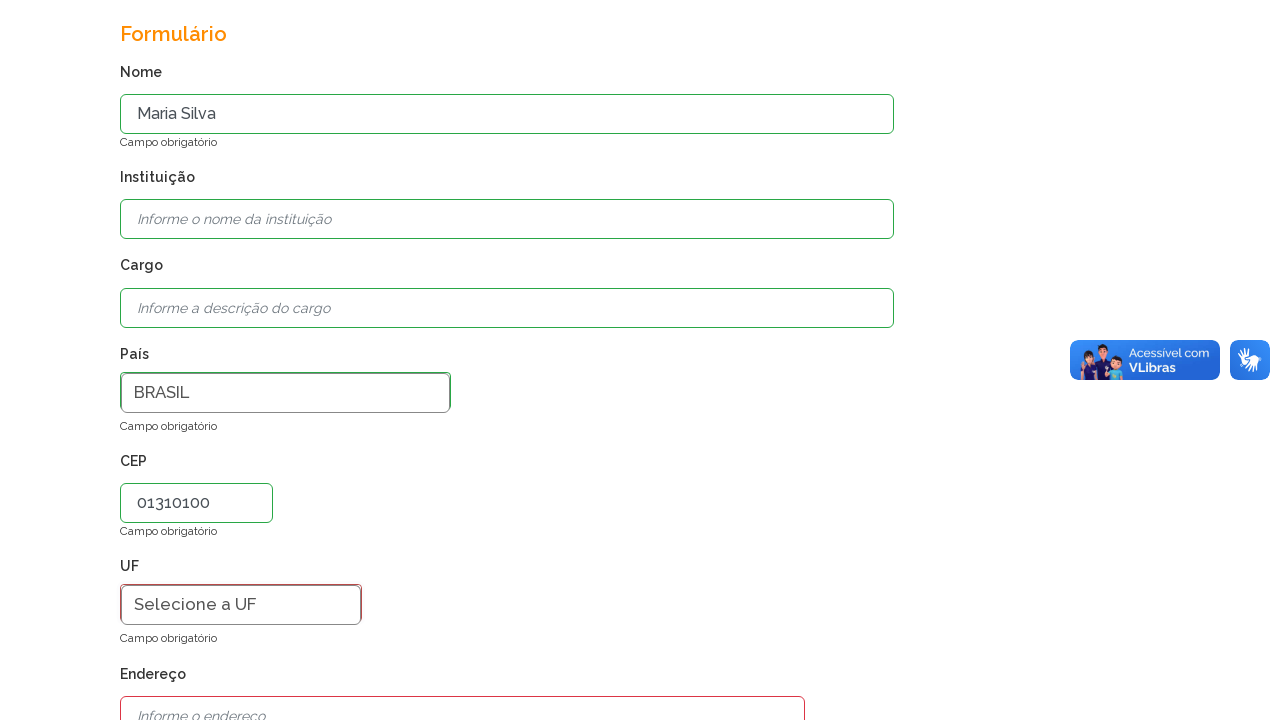

Selected gender (Female) from dropdown on select[name='cod_sexo']
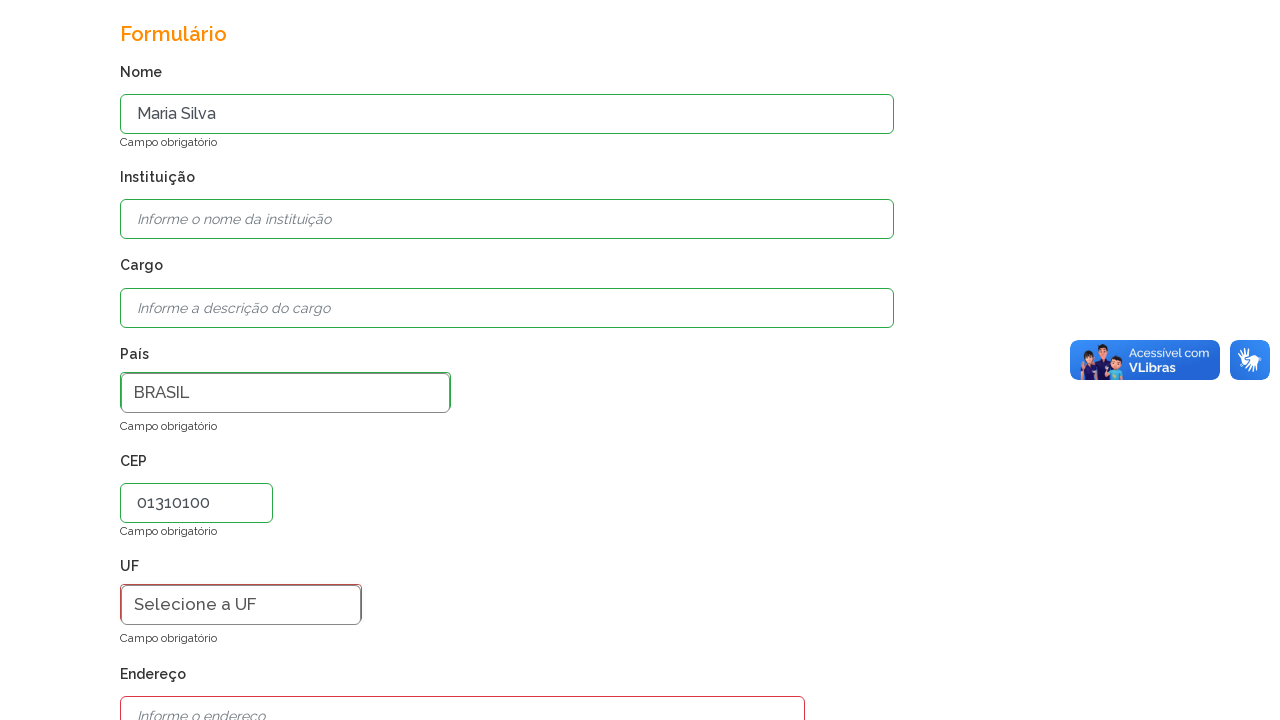

Selected age range option 3 from dropdown on select[name='cod_faixa_etaria']
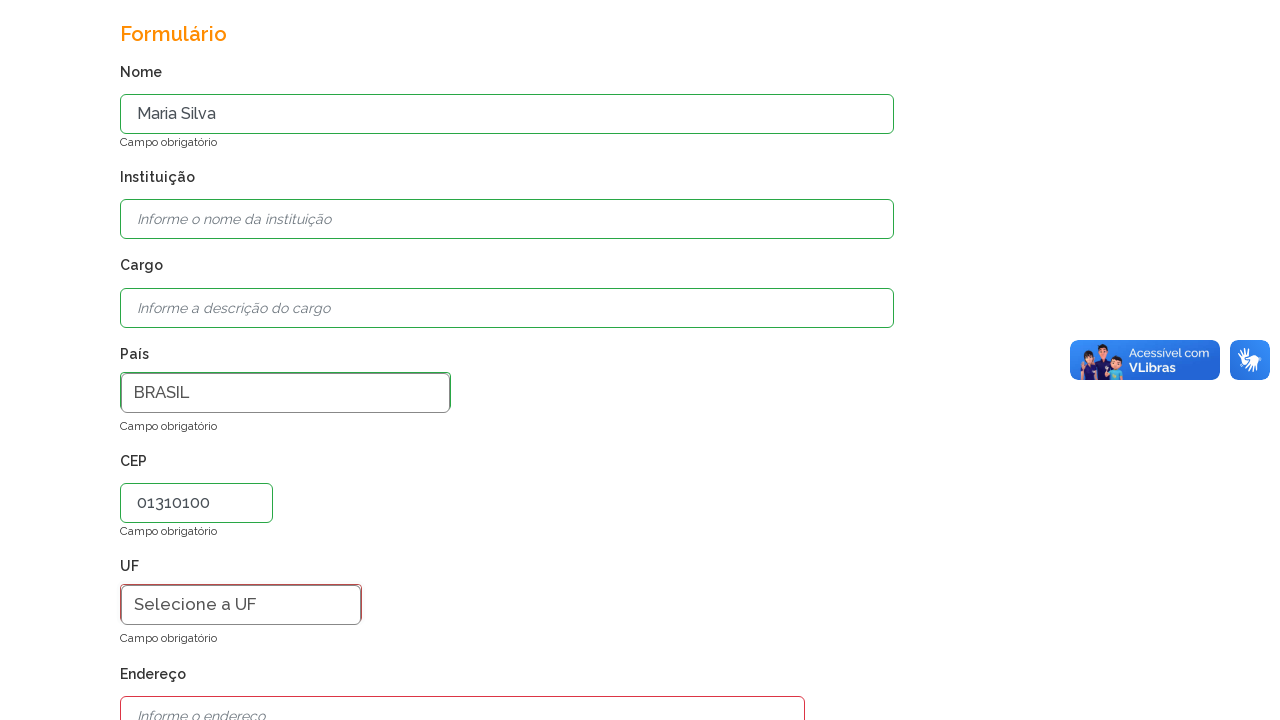

Filled email field with 'contato.teste@gmail.com' on input[name='dsc_email']
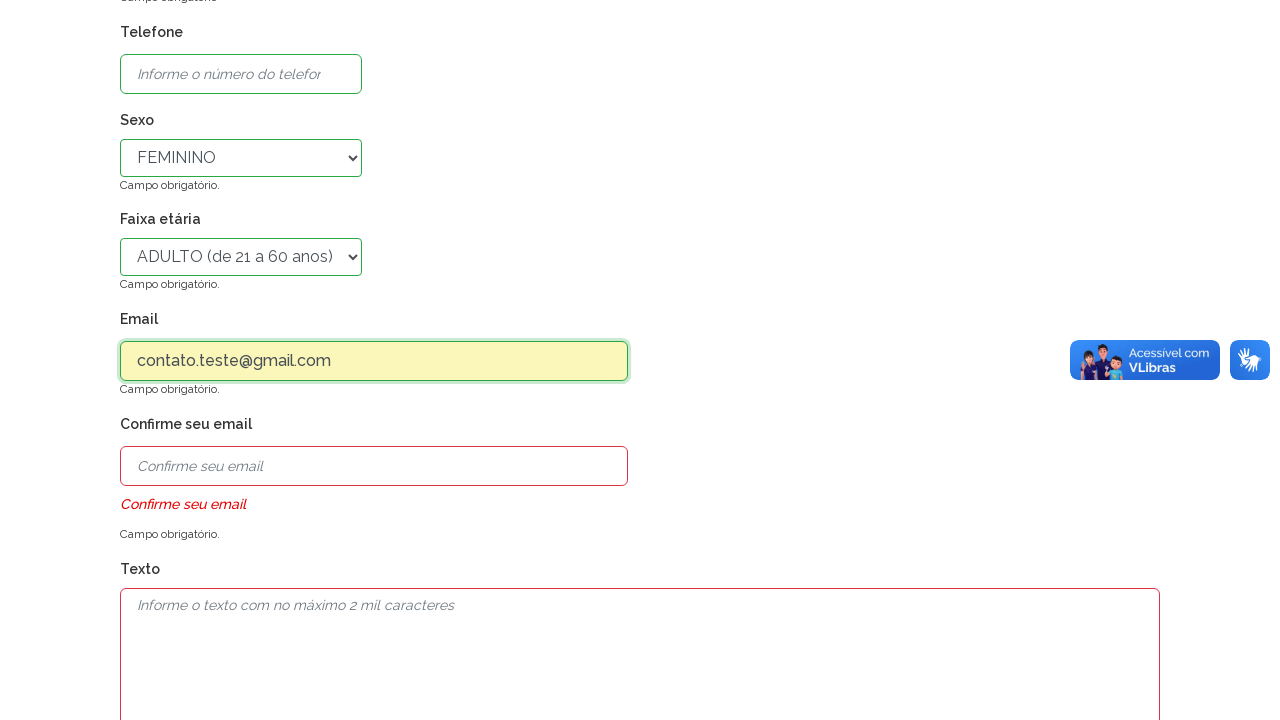

Filled email confirmation field with 'contato.teste@gmail.com' on input[name='dsc_email_confirma']
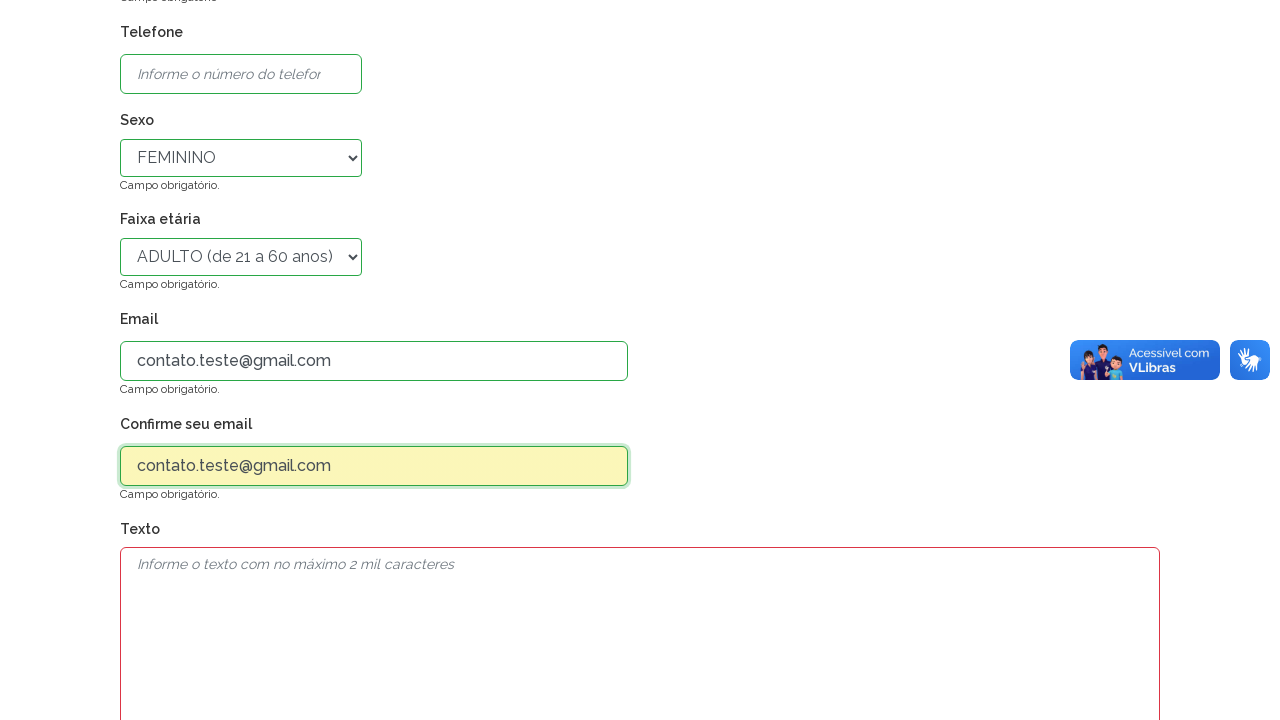

Filled message textarea with request about social programs on textarea[name='dsc_texto']
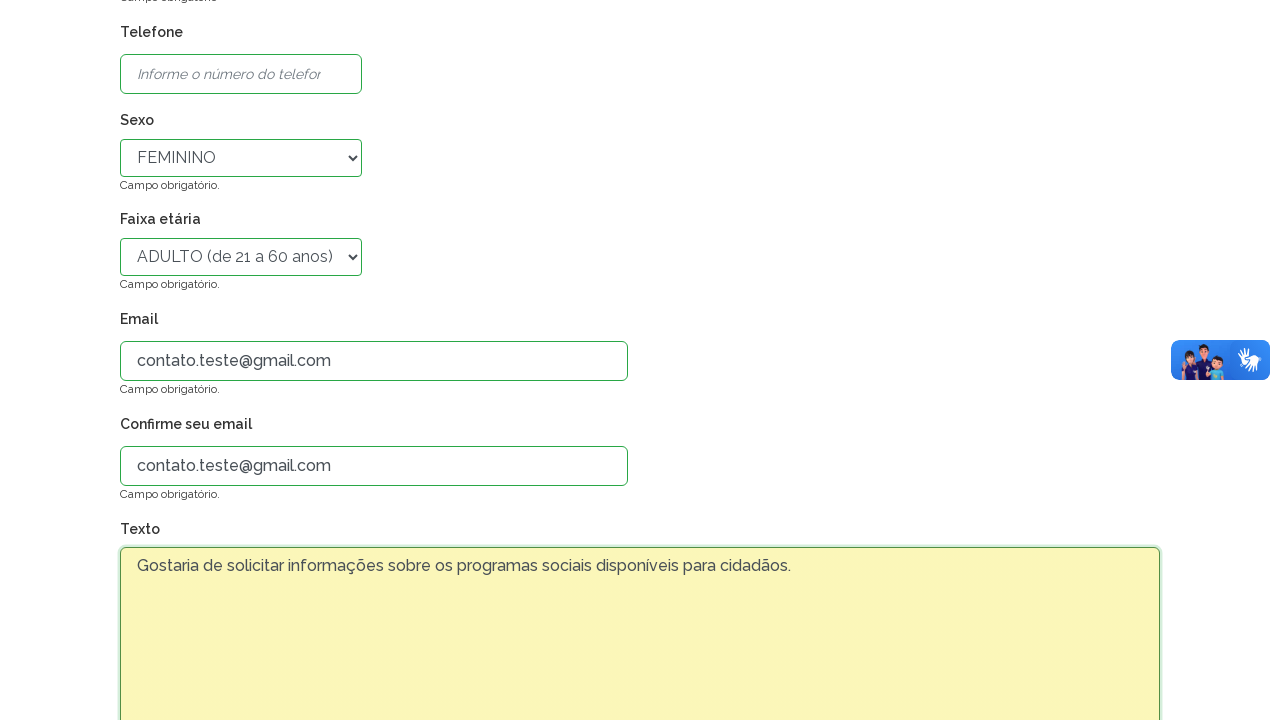

Waited 2 seconds for form processing
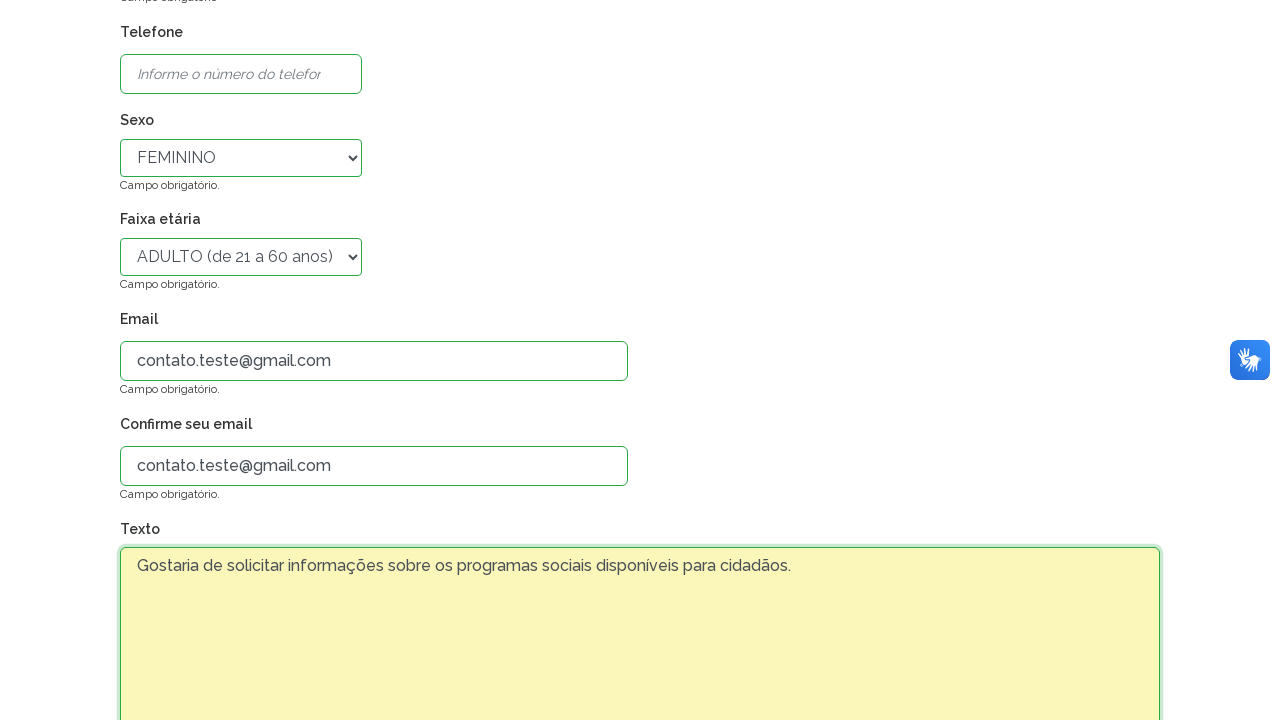

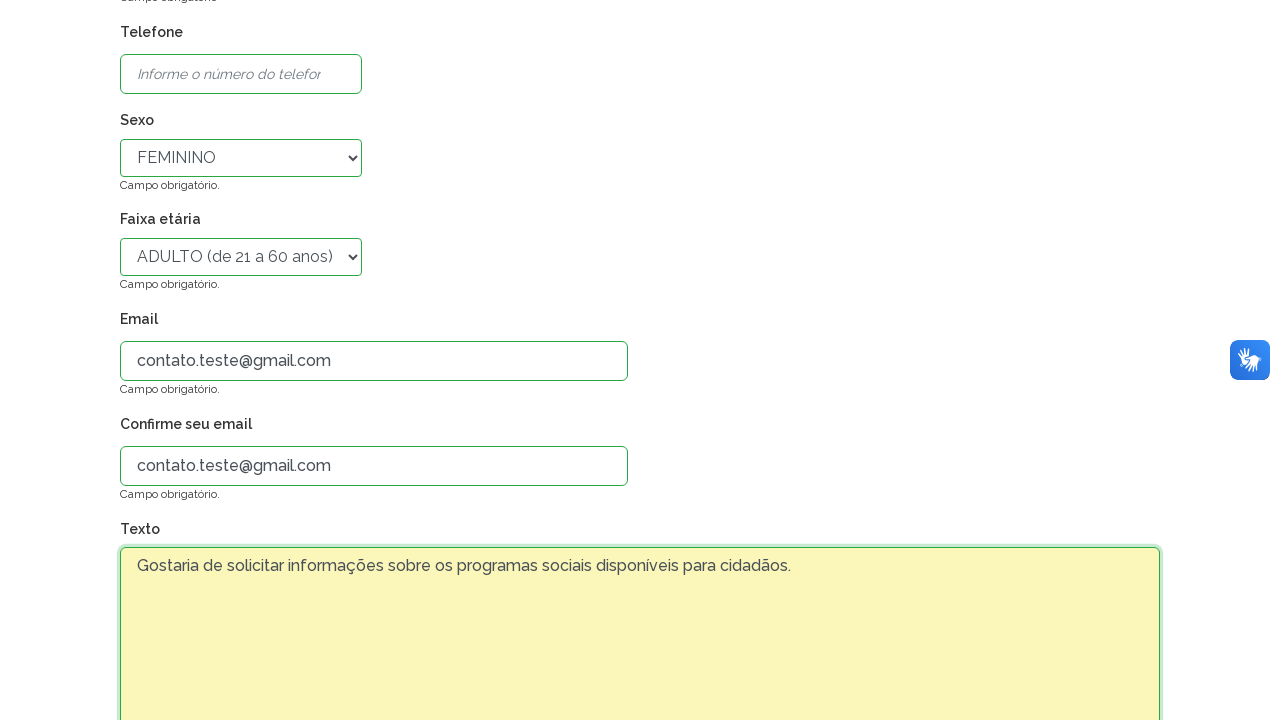